Tests adding multiple tasks to a To-Do list application by entering task names and clicking the add button for each task.

Starting URL: https://training-support.net/webelements/todo-list

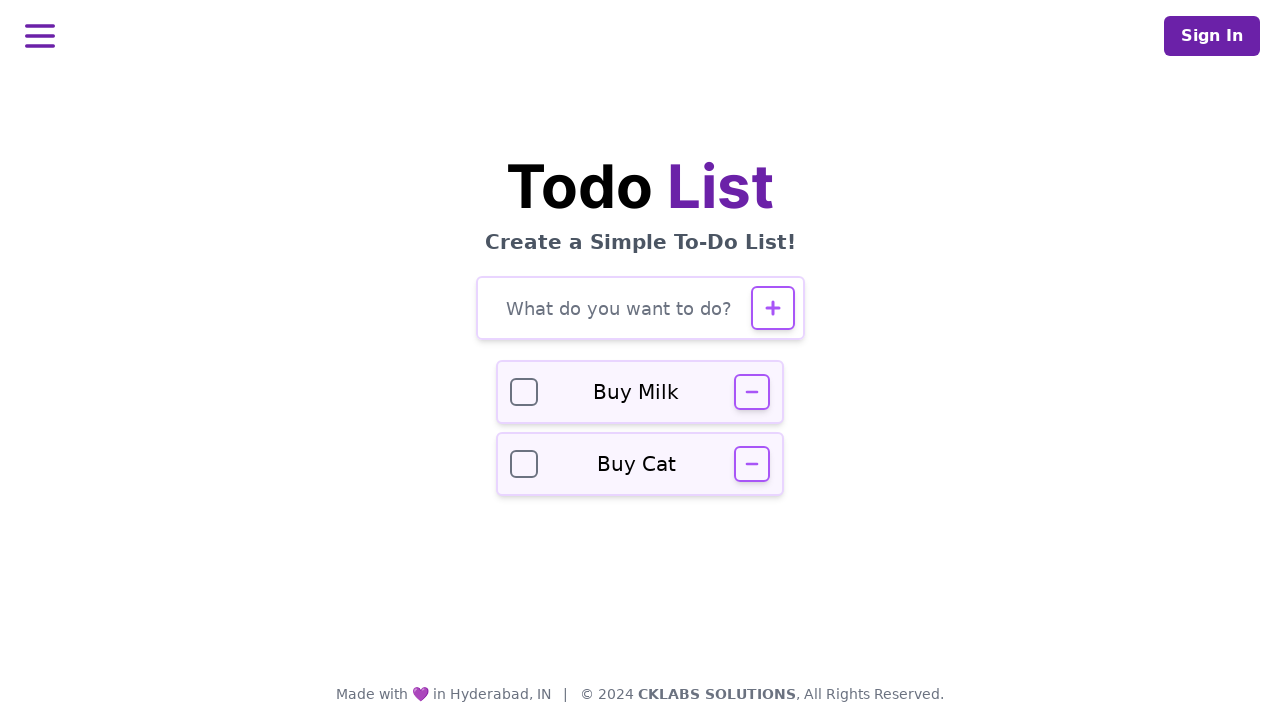

Verified page title is 'Selenium: To-Do List'
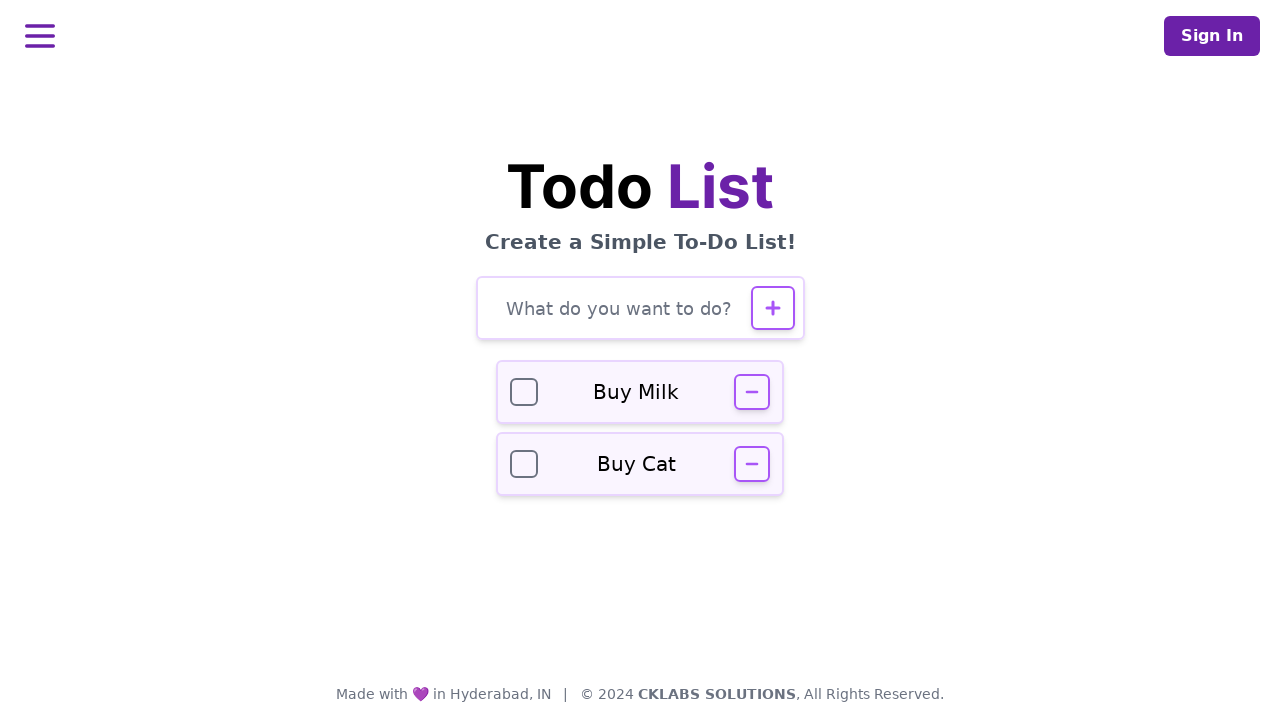

Filled todo input field with task: 'Buy groceries' on #todo-input
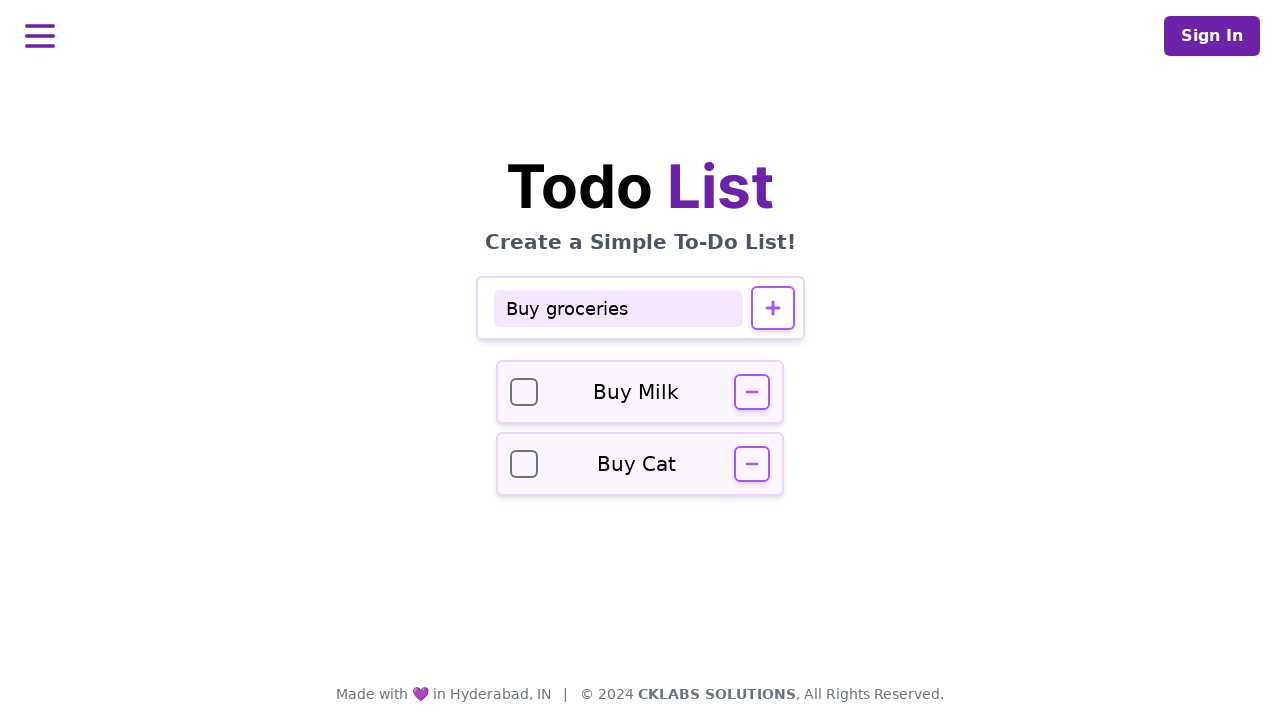

Clicked add button to add task: 'Buy groceries' at (772, 308) on #todo-add
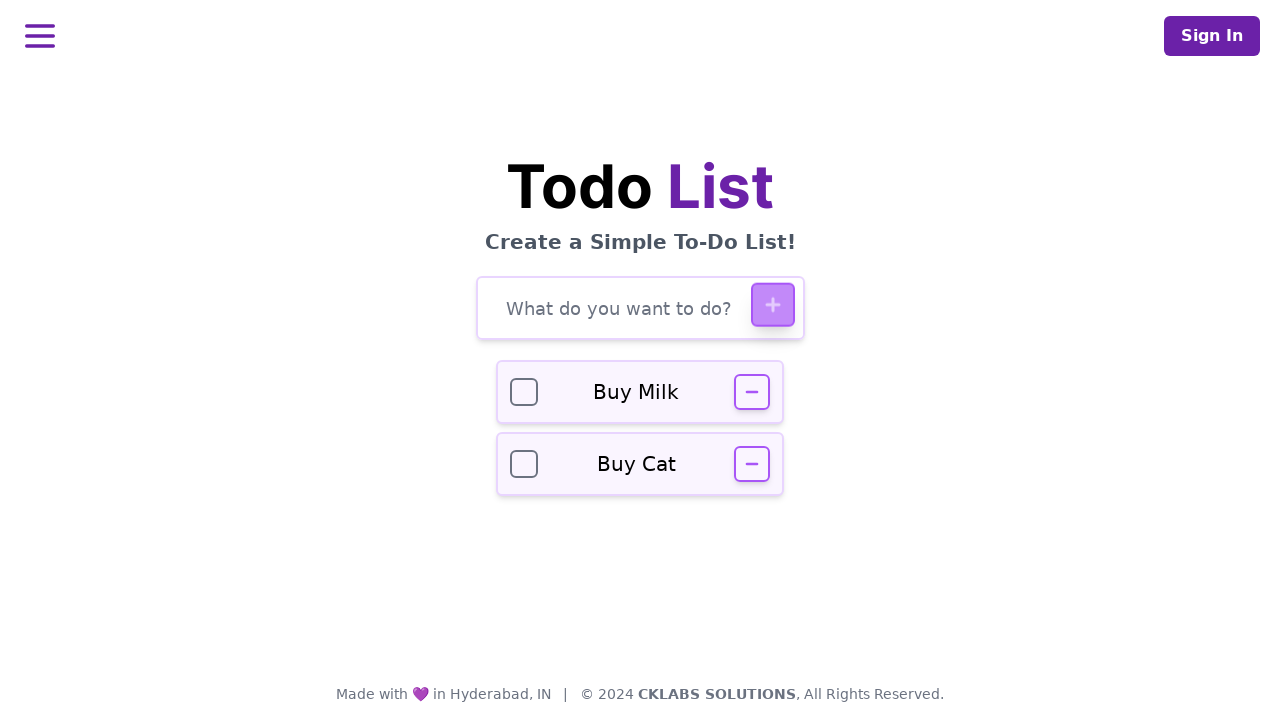

Waited for task 'Buy groceries' to be added to the list
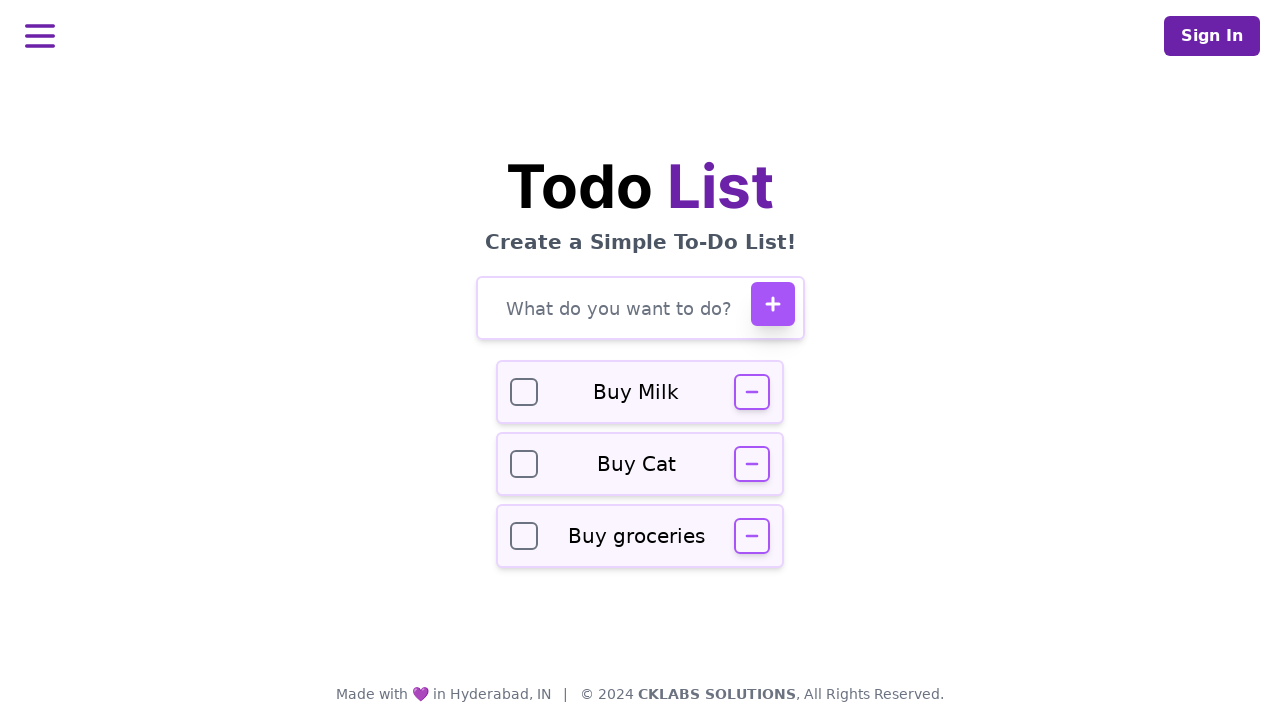

Filled todo input field with task: 'Complete project report' on #todo-input
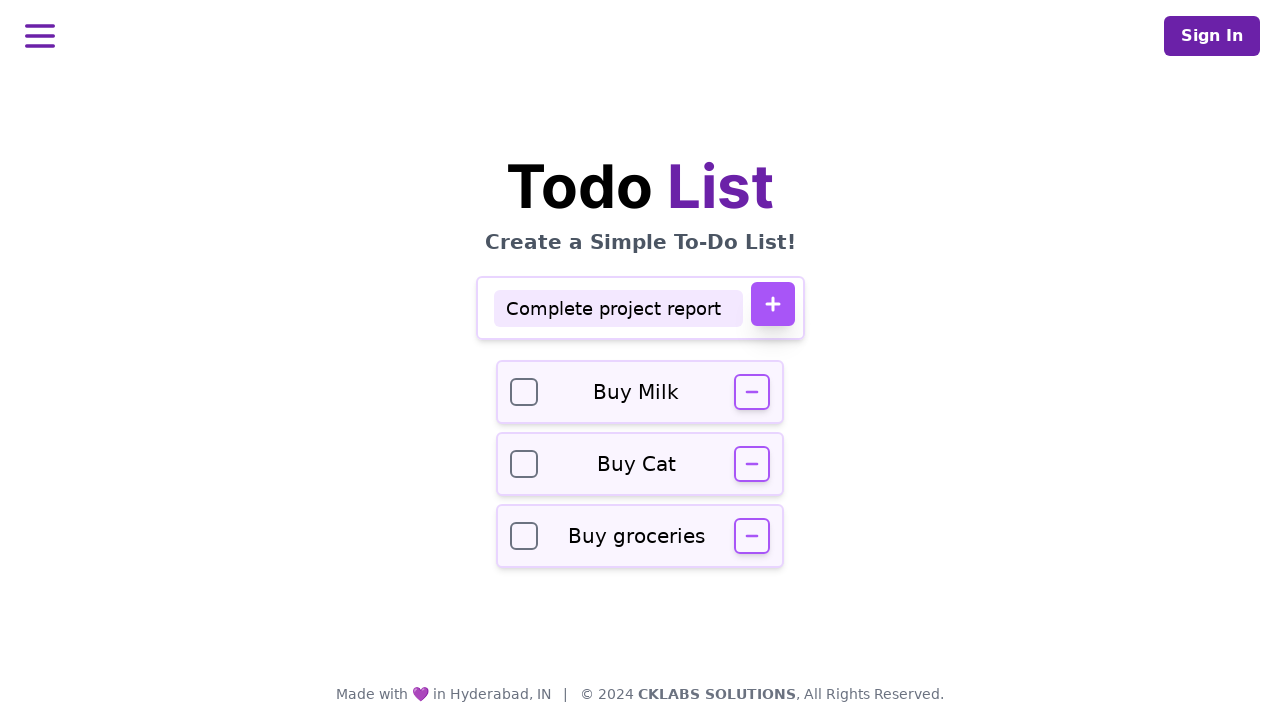

Clicked add button to add task: 'Complete project report' at (772, 304) on #todo-add
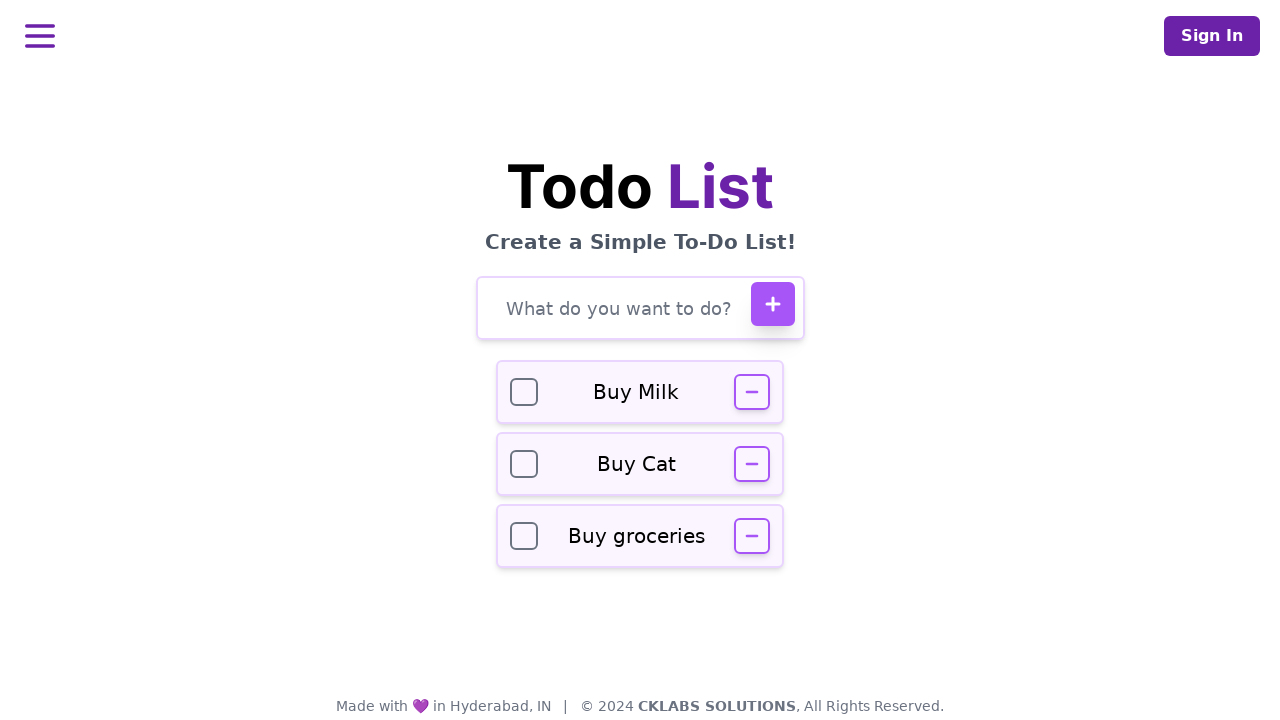

Waited for task 'Complete project report' to be added to the list
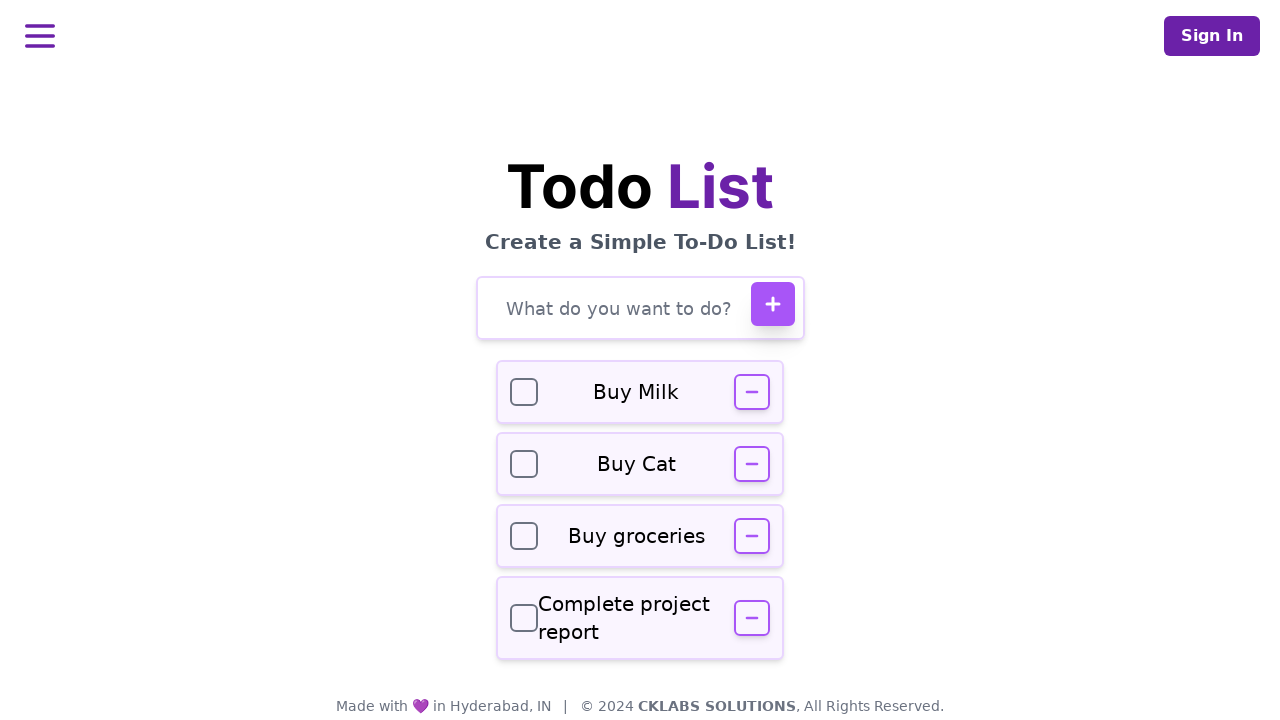

Filled todo input field with task: 'Call dentist' on #todo-input
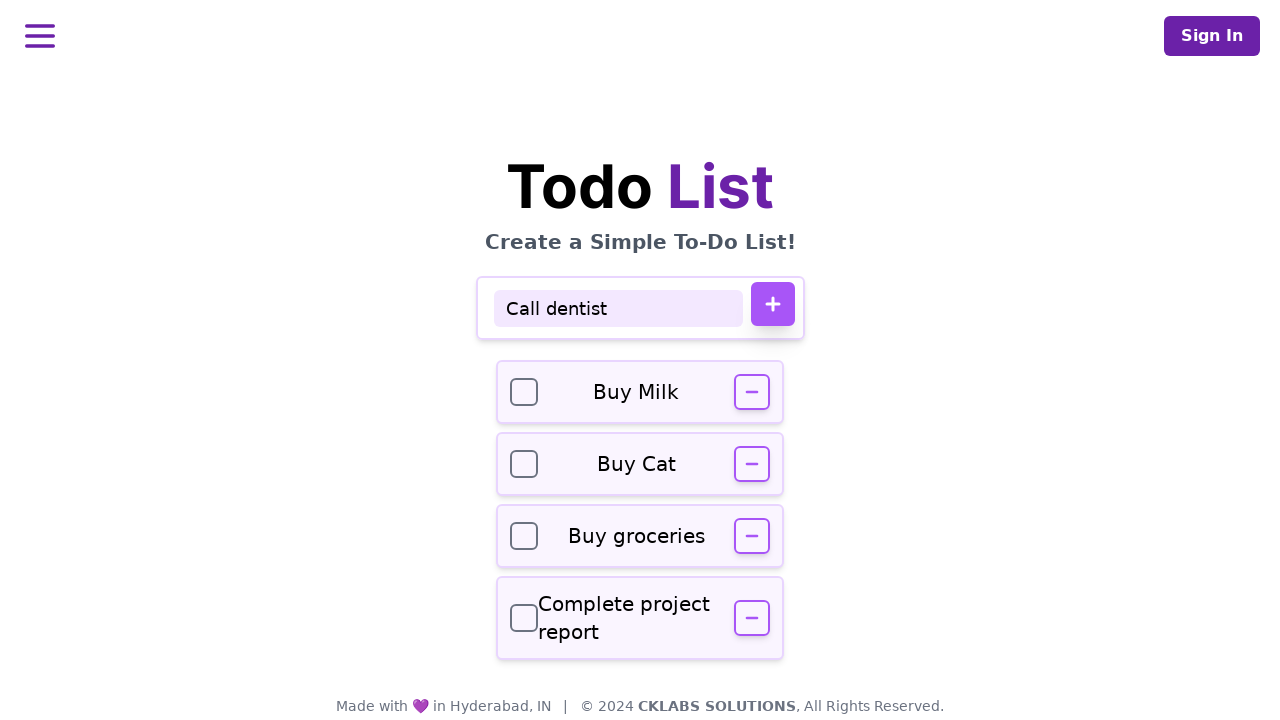

Clicked add button to add task: 'Call dentist' at (772, 304) on #todo-add
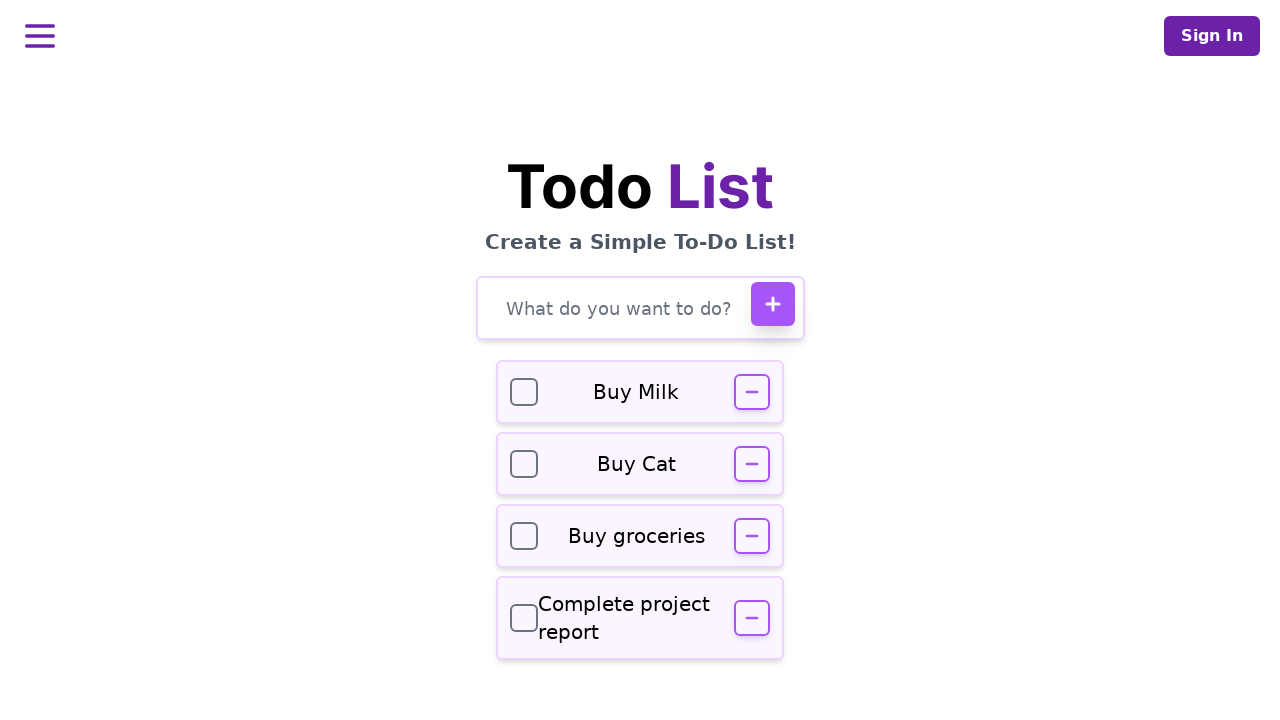

Waited for task 'Call dentist' to be added to the list
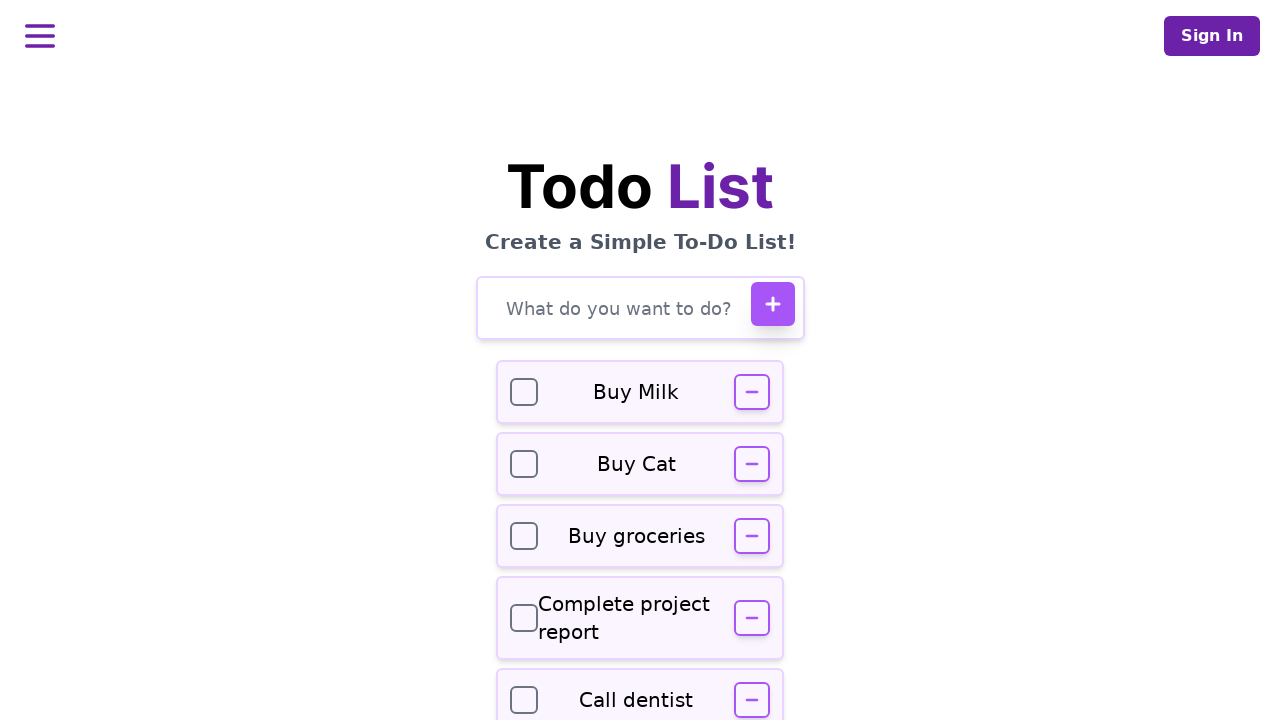

Verified todo input field is visible
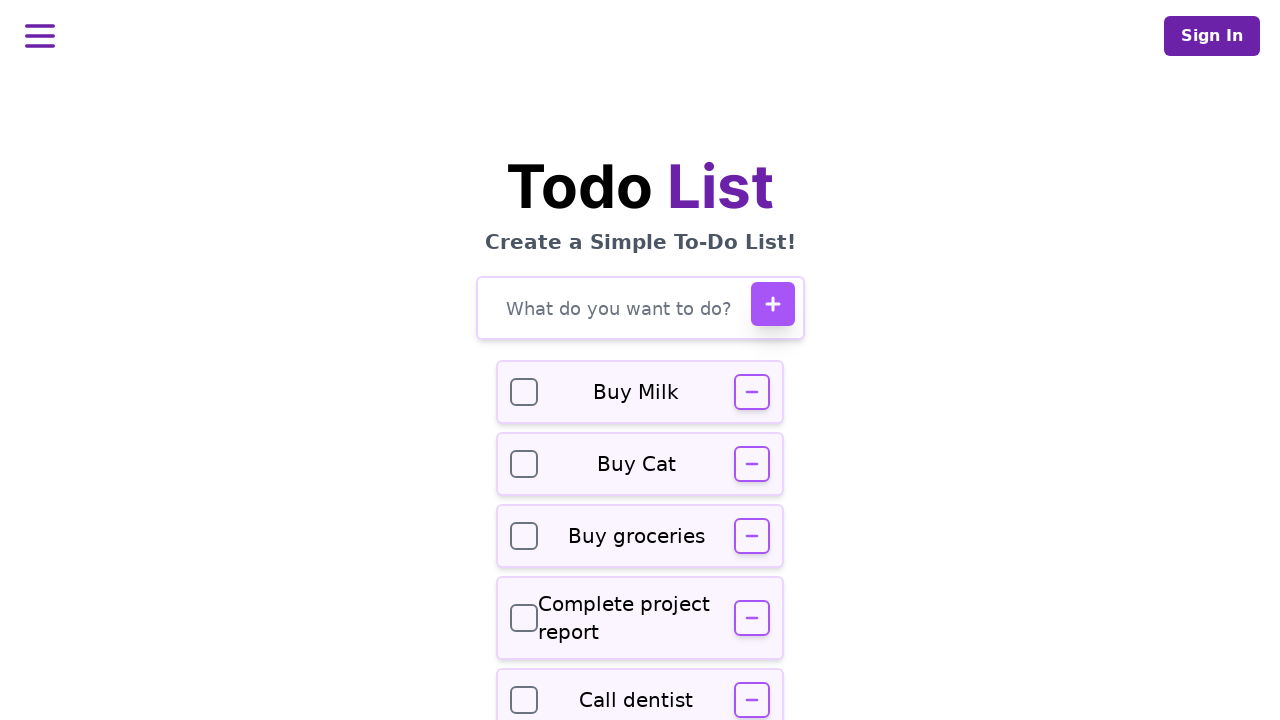

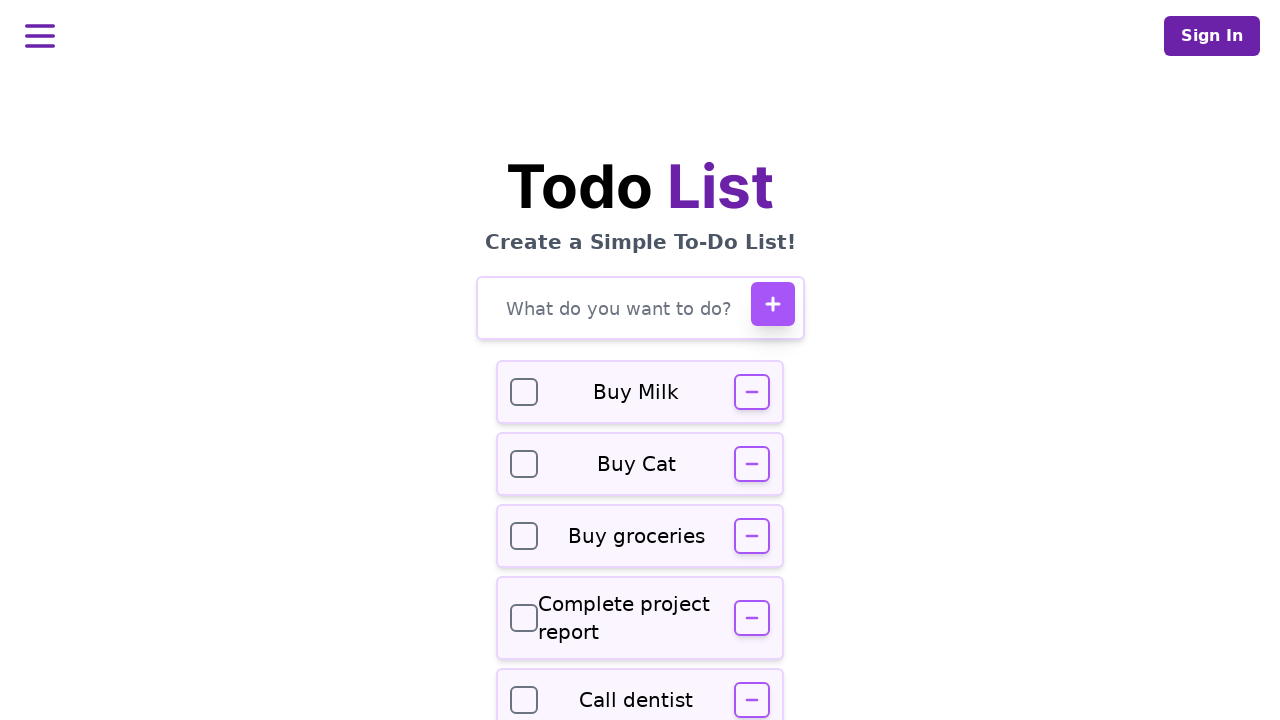